Fills out a complete form including text fields, radio buttons, checkboxes, and dropdown selection, then submits the form

Starting URL: http://formy-project.herokuapp.com/form

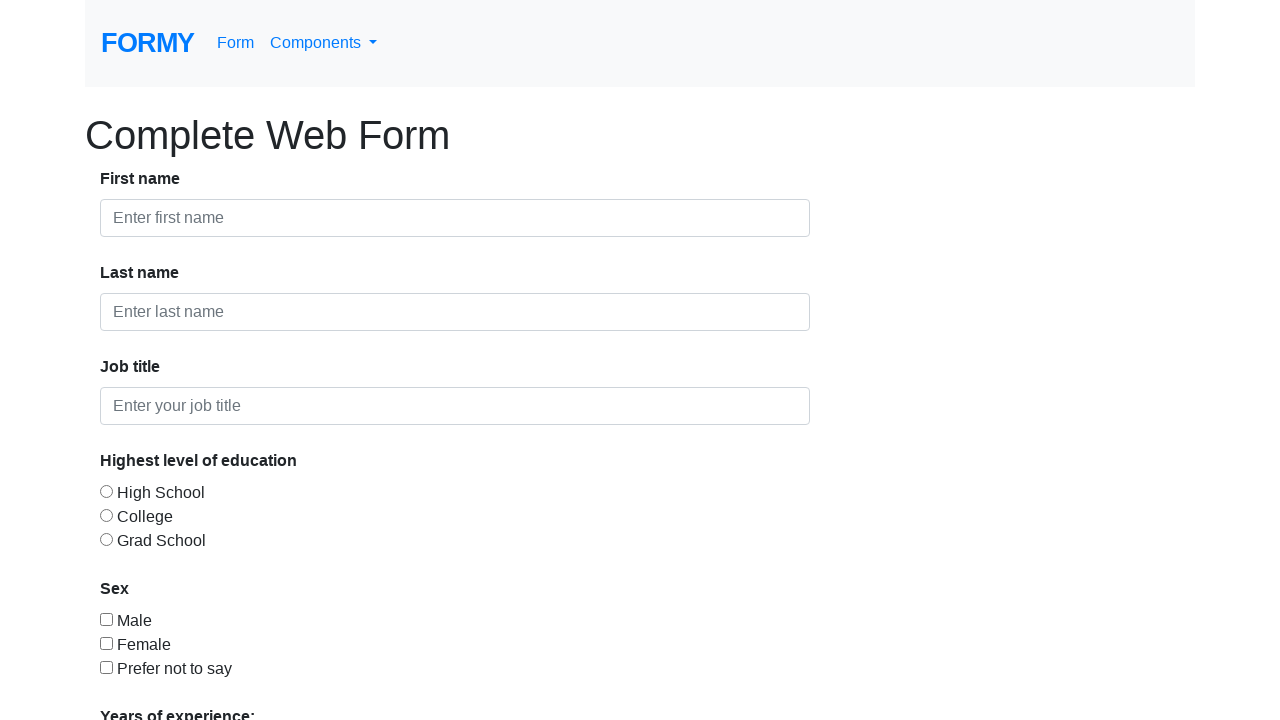

Filled first name field with 'Aravinda' on #first-name
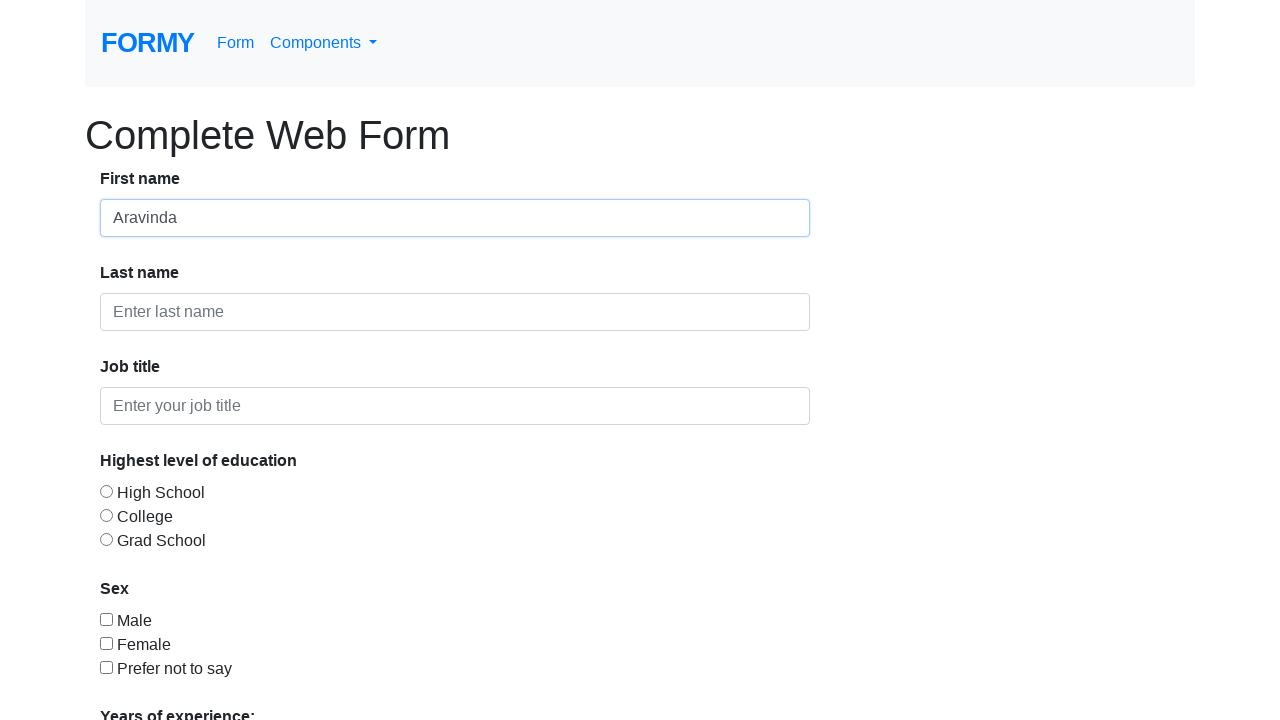

Filled last name field with 'HB' on #last-name
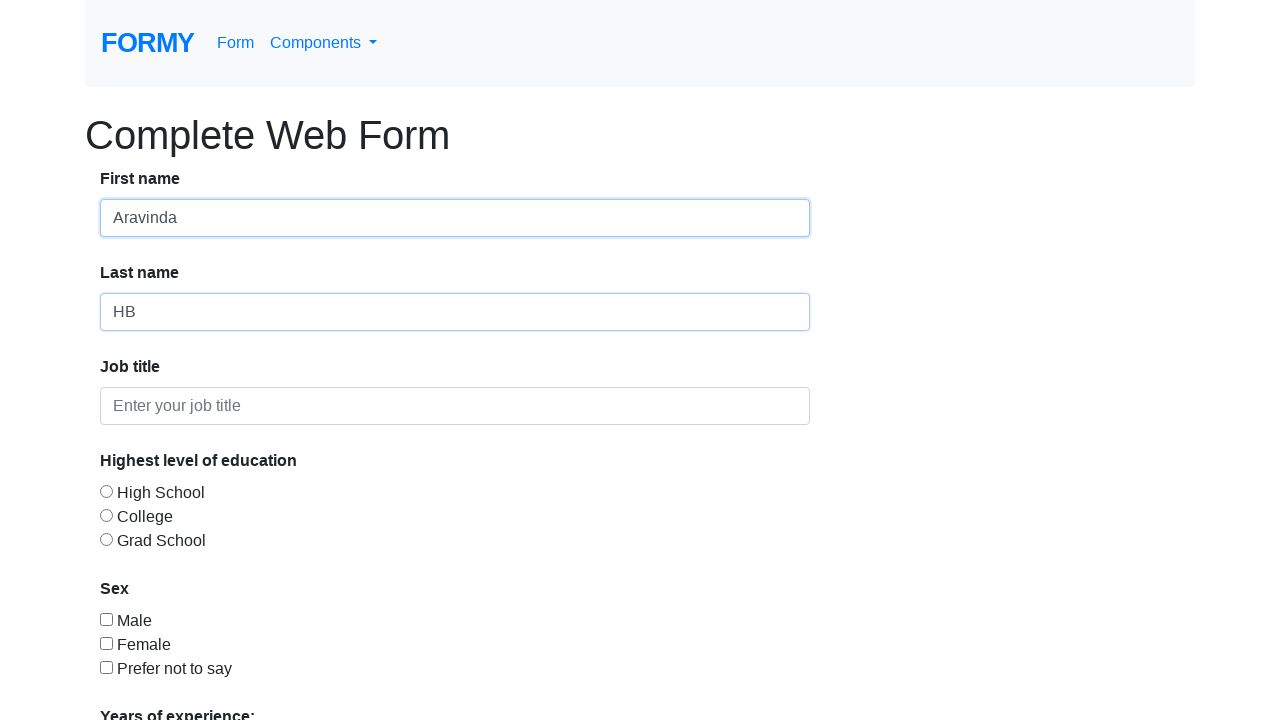

Filled job title field with 'Software Engineer' on #job-title
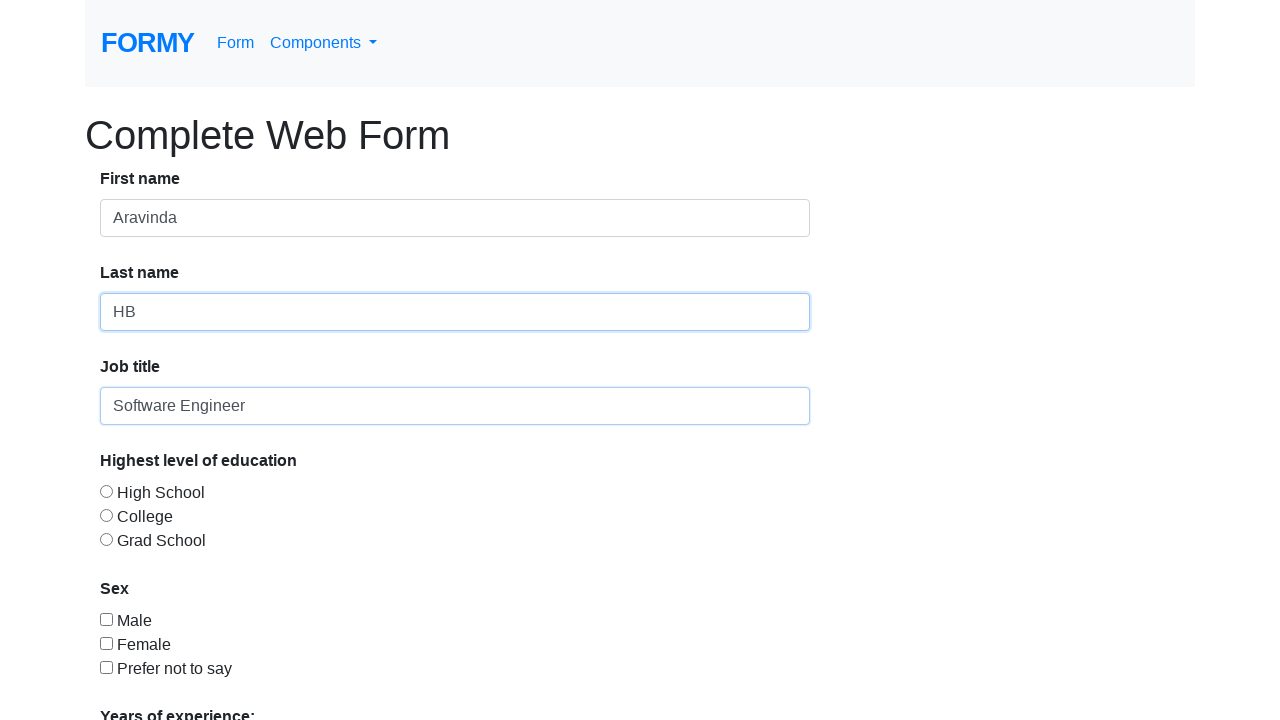

Selected College radio button for education level at (106, 539) on #radio-button-3
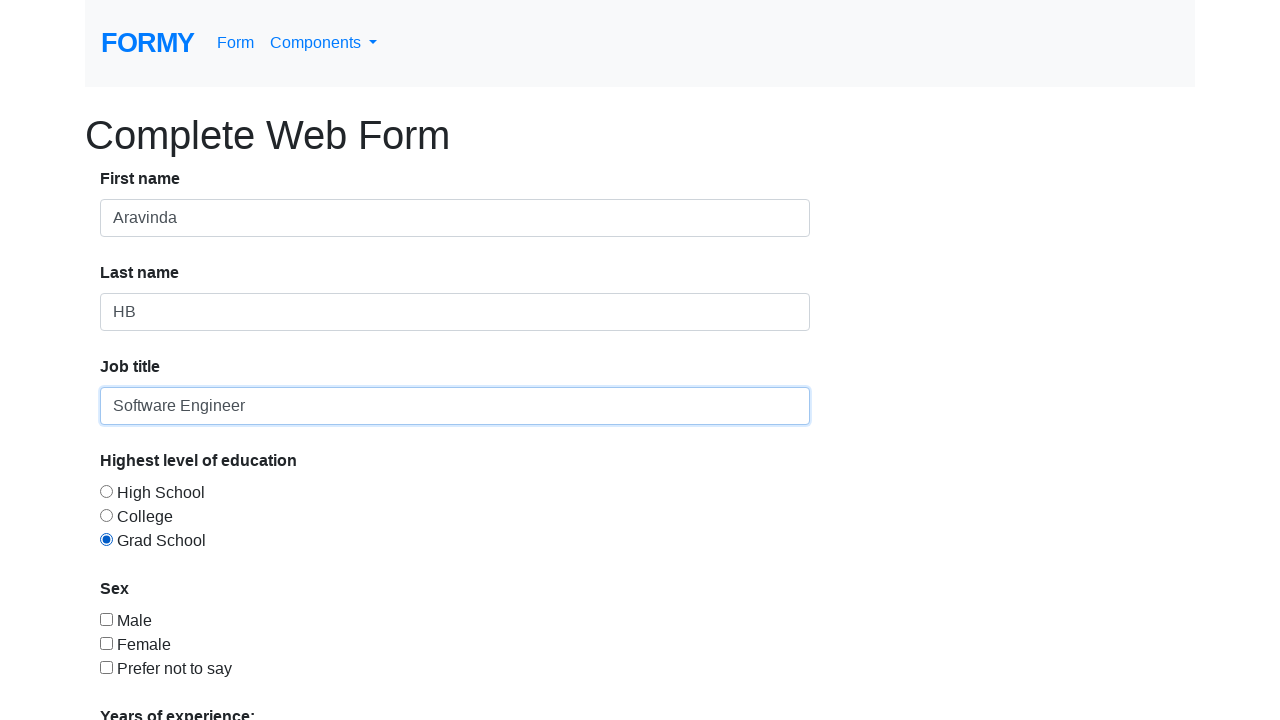

Checked the Male checkbox at (106, 619) on #checkbox-1
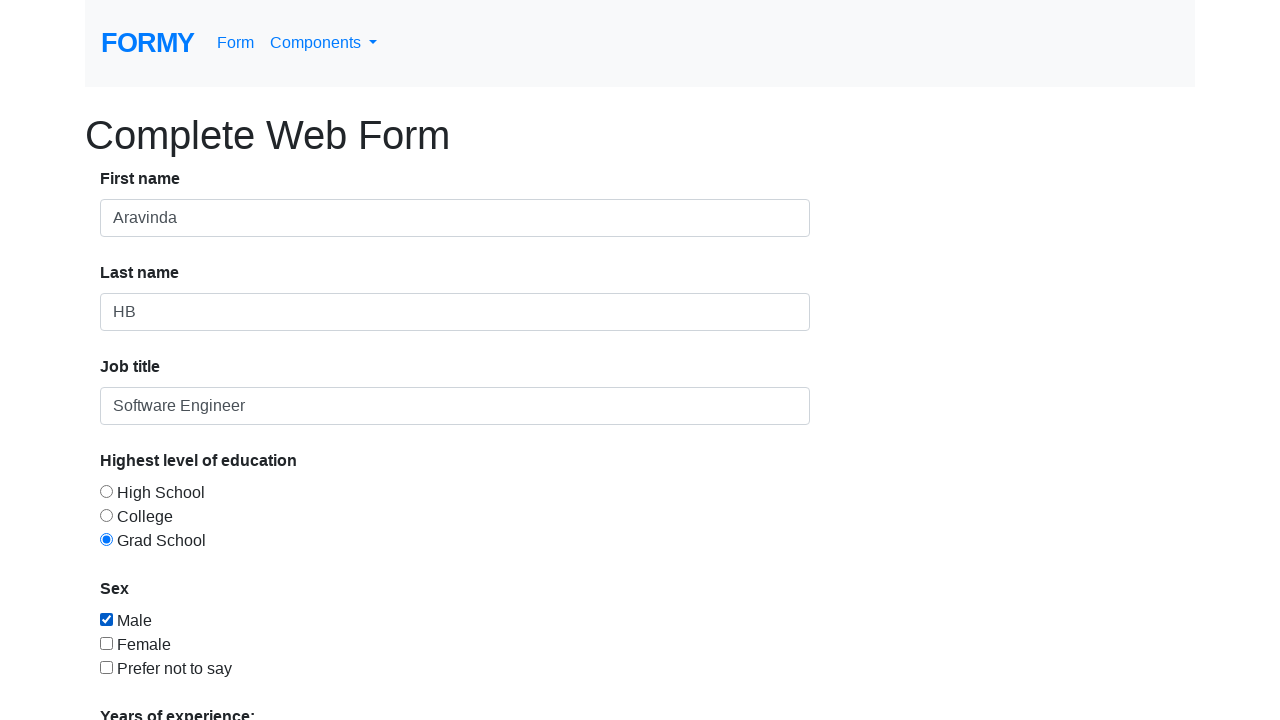

Selected dropdown option by index 1 on #select-menu
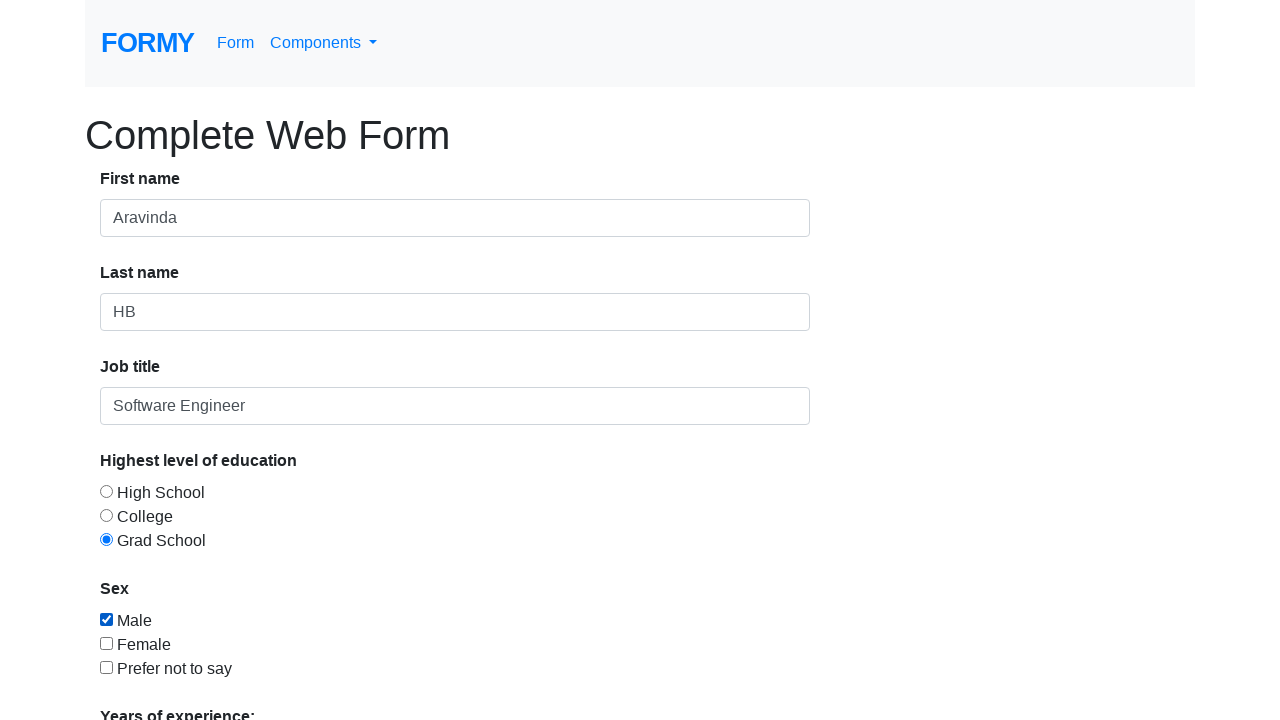

Selected dropdown option by value '4' on #select-menu
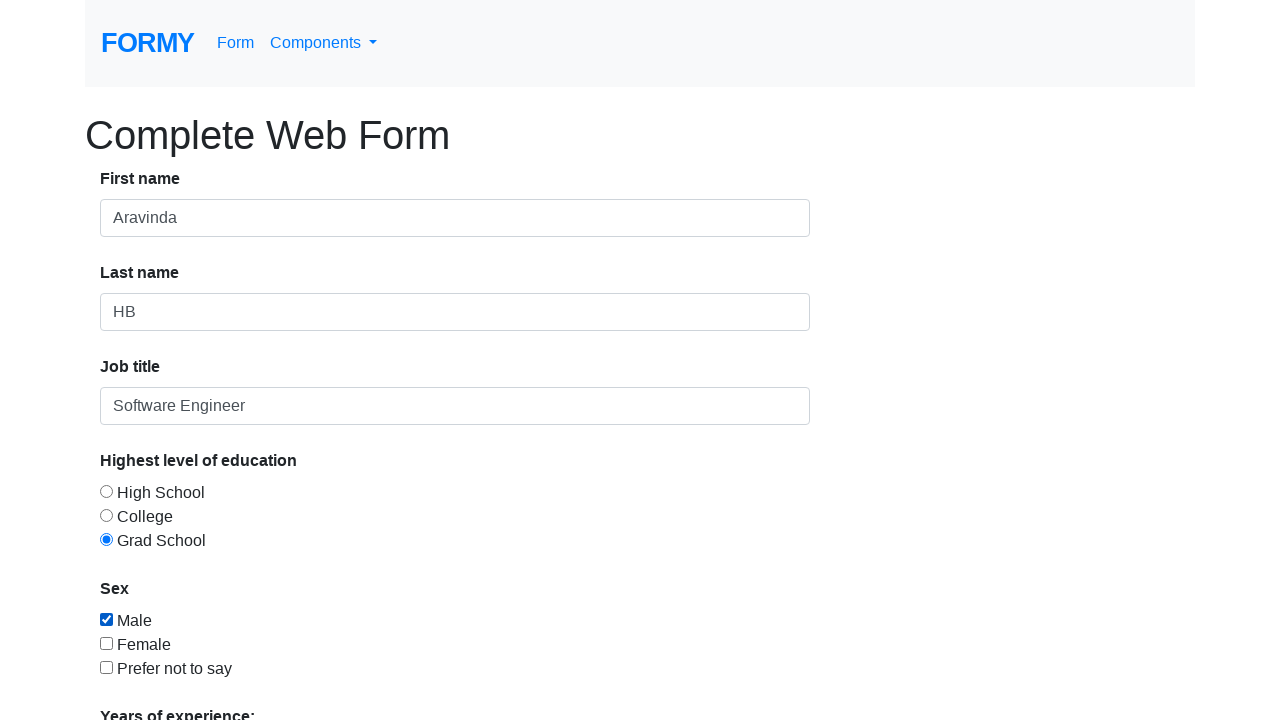

Selected dropdown option '5-9' by visible text on #select-menu
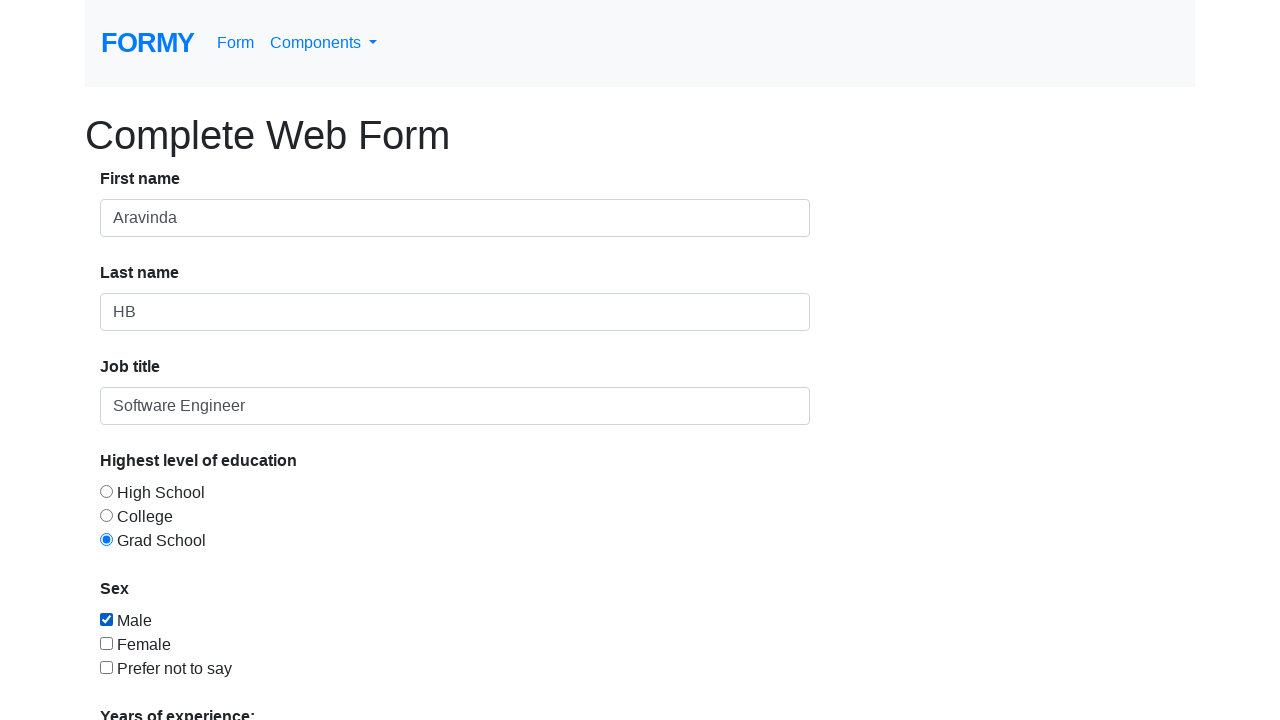

Clicked Submit button to submit the form at (148, 680) on a:text('Submit')
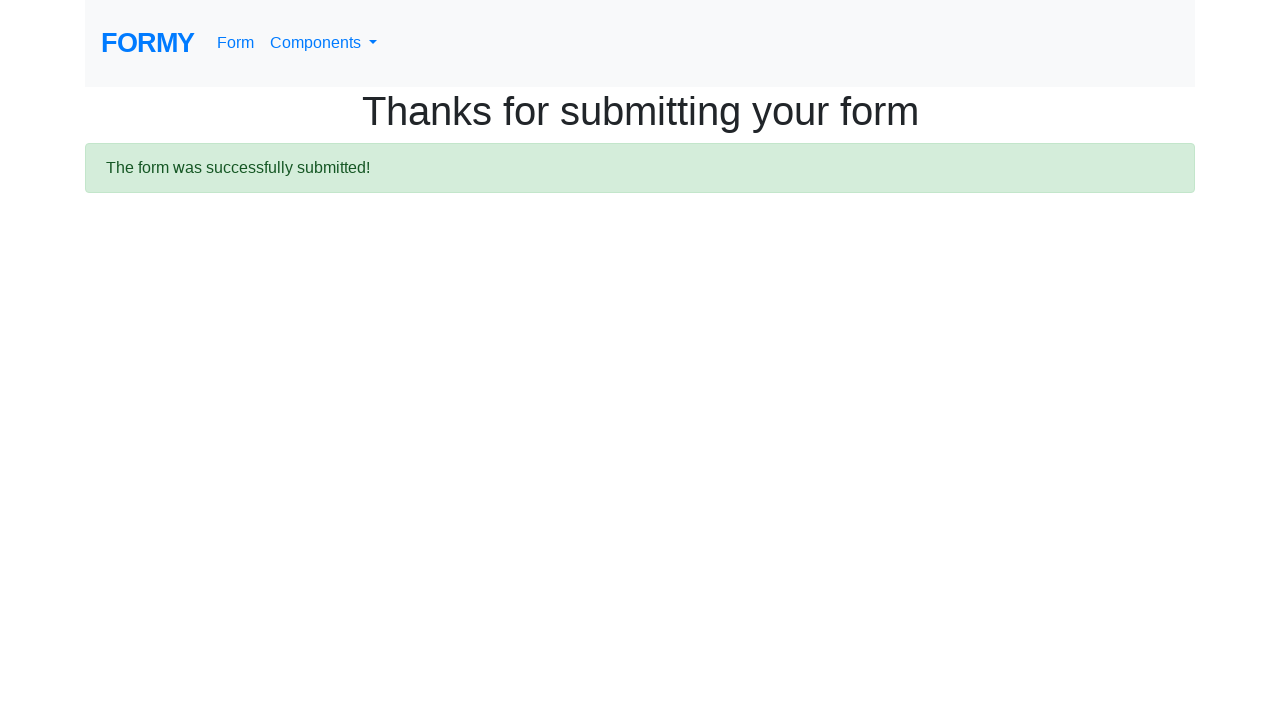

Form submission completed and page loaded
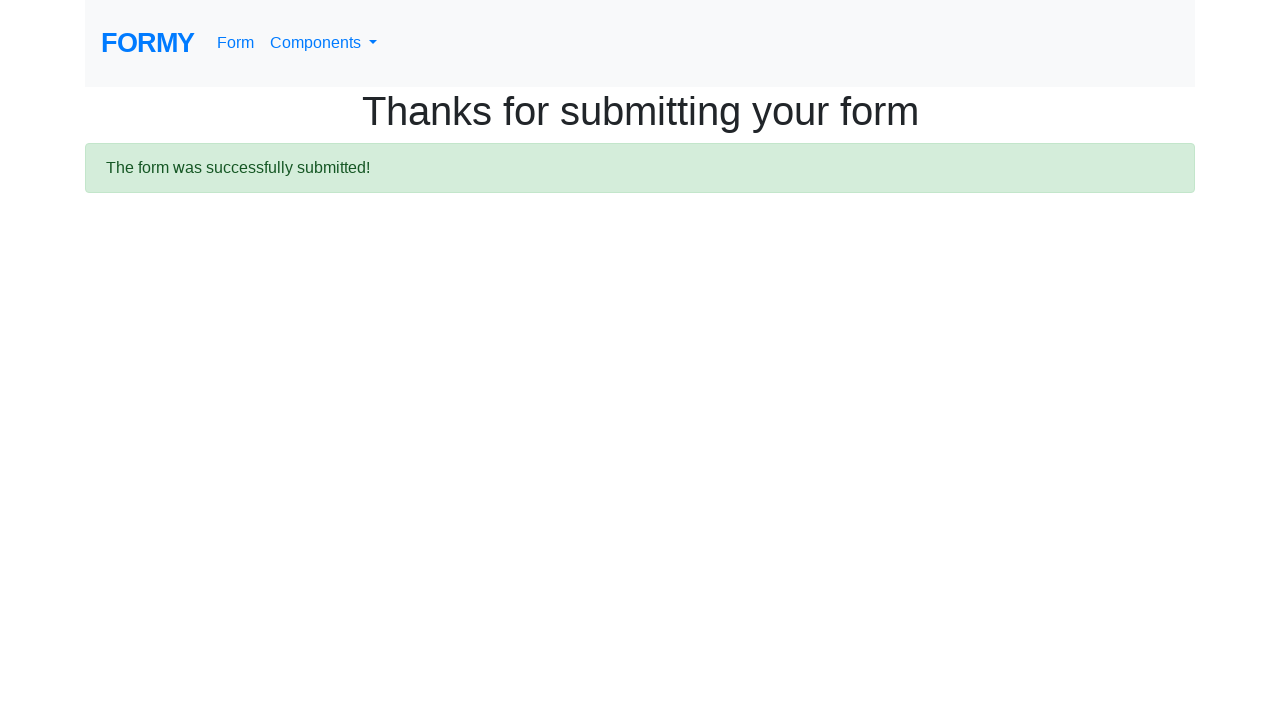

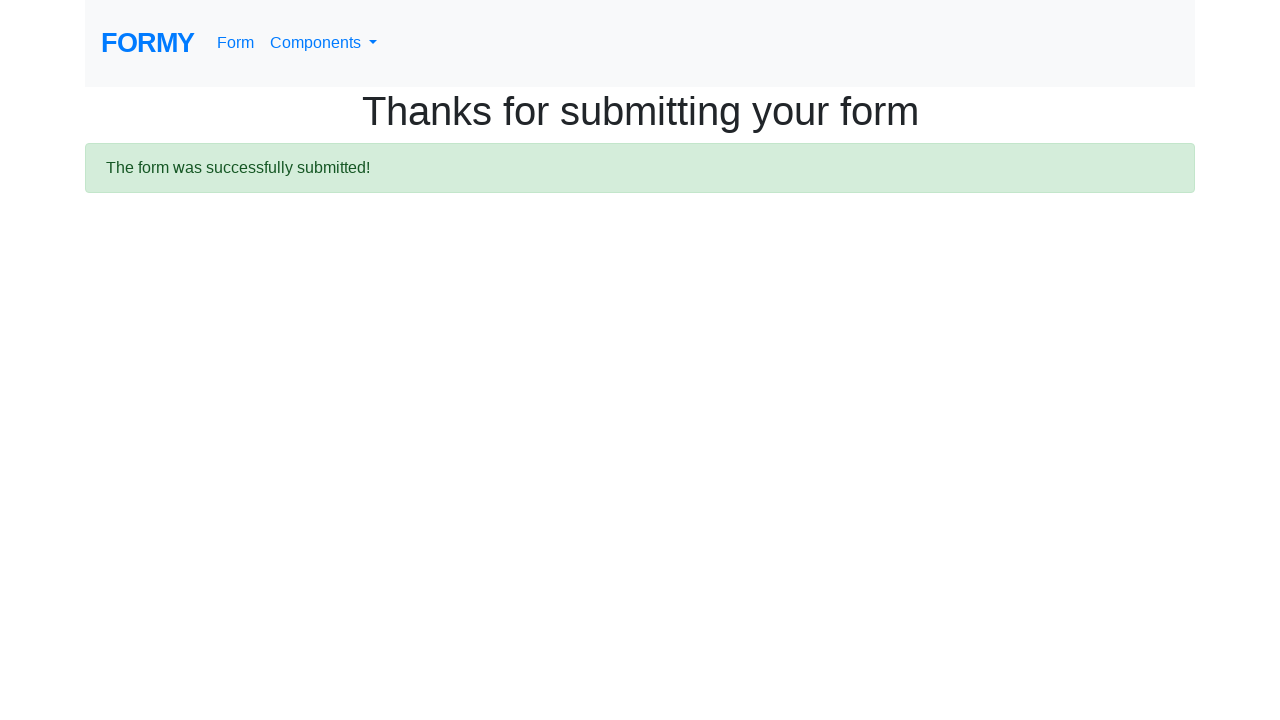